Tests clicking a button using explicit waits until element is clickable

Starting URL: https://eviltester.github.io/synchole/buttons.html

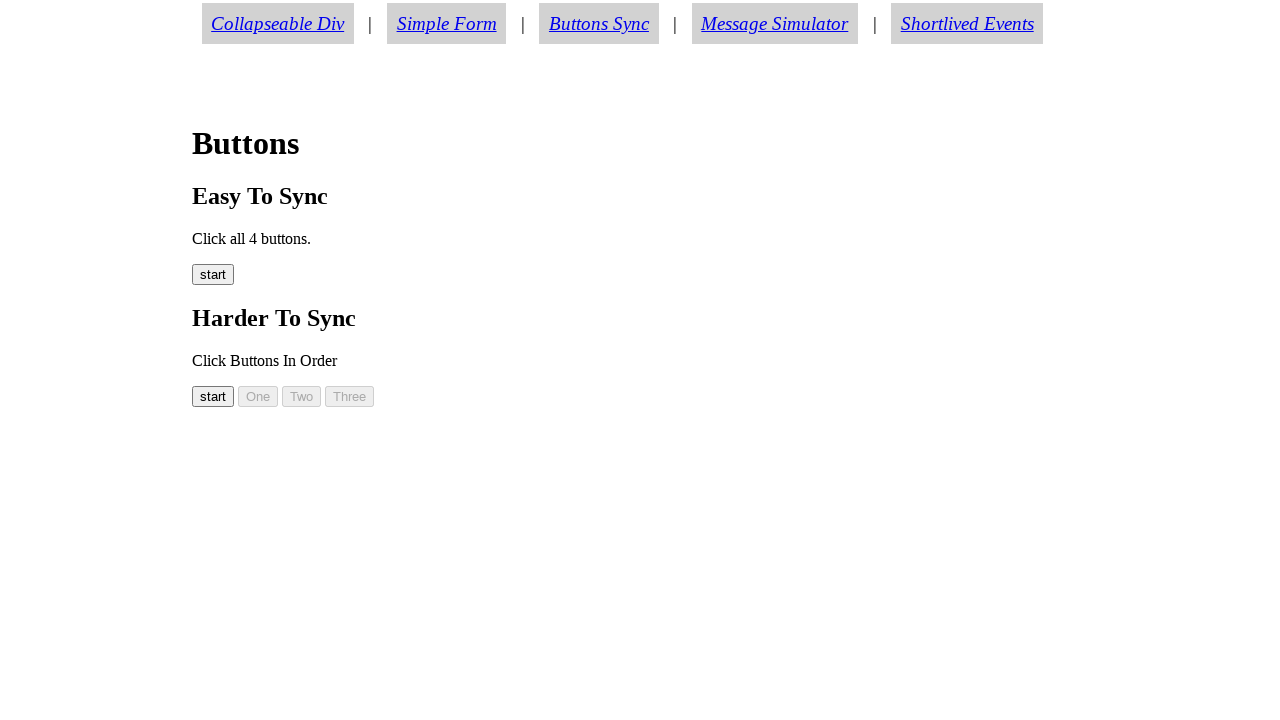

Navigated to buttons test page
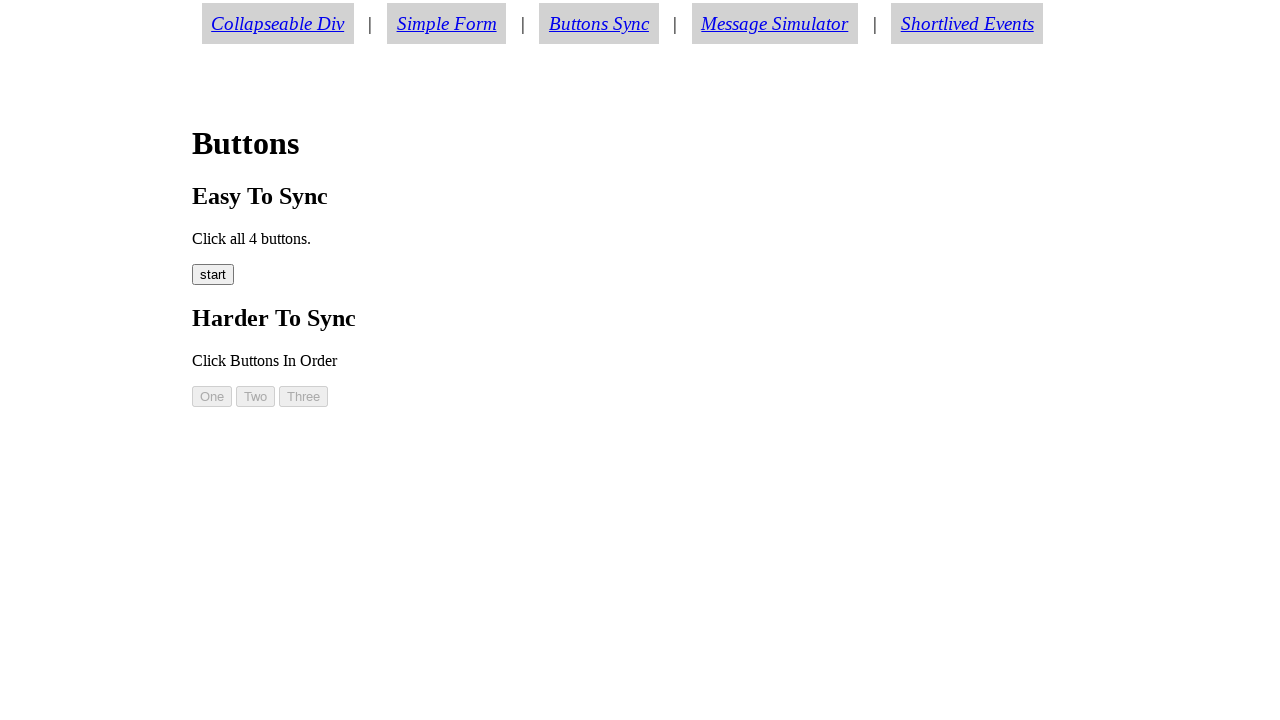

Waited for button #button00 to become visible
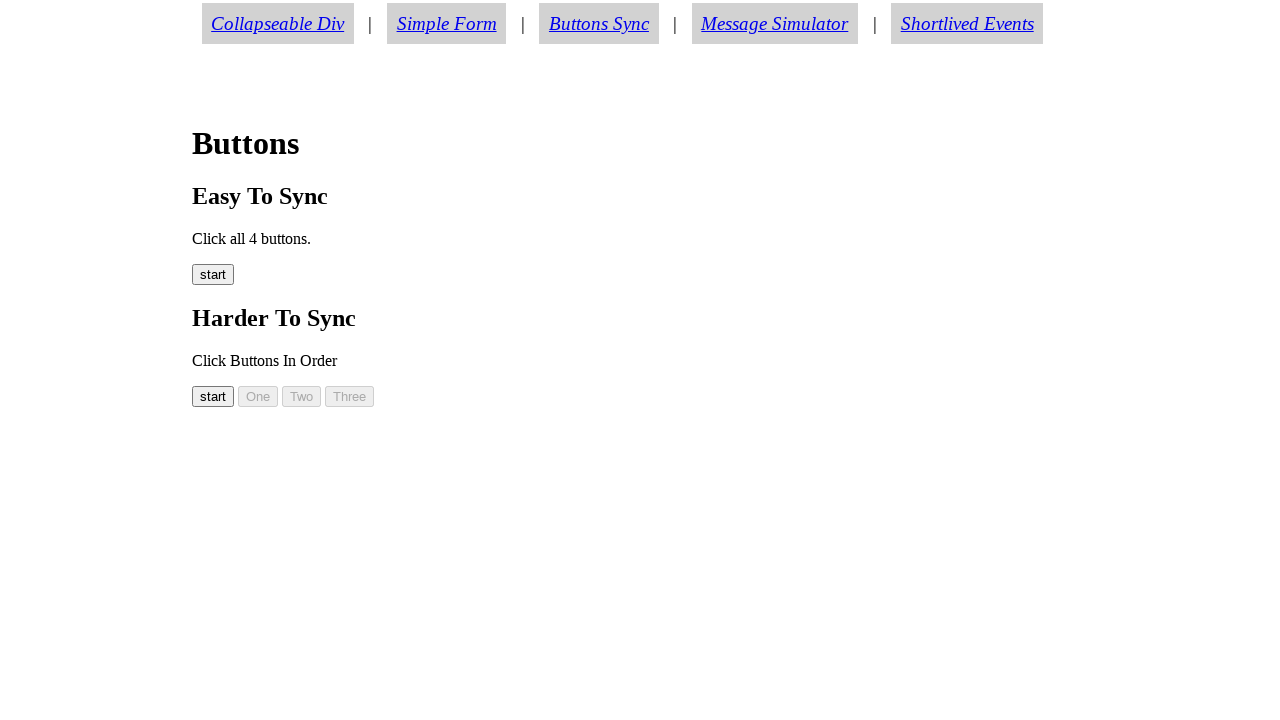

Clicked button #button00 at (213, 396) on #button00
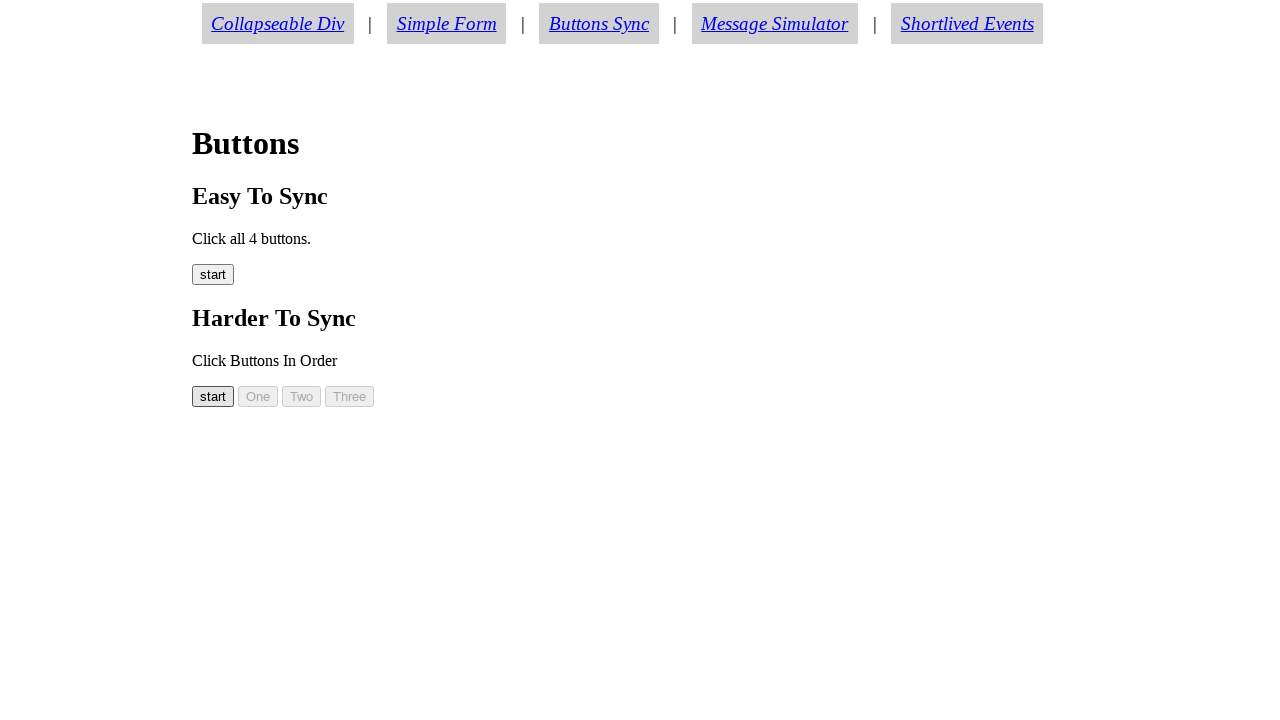

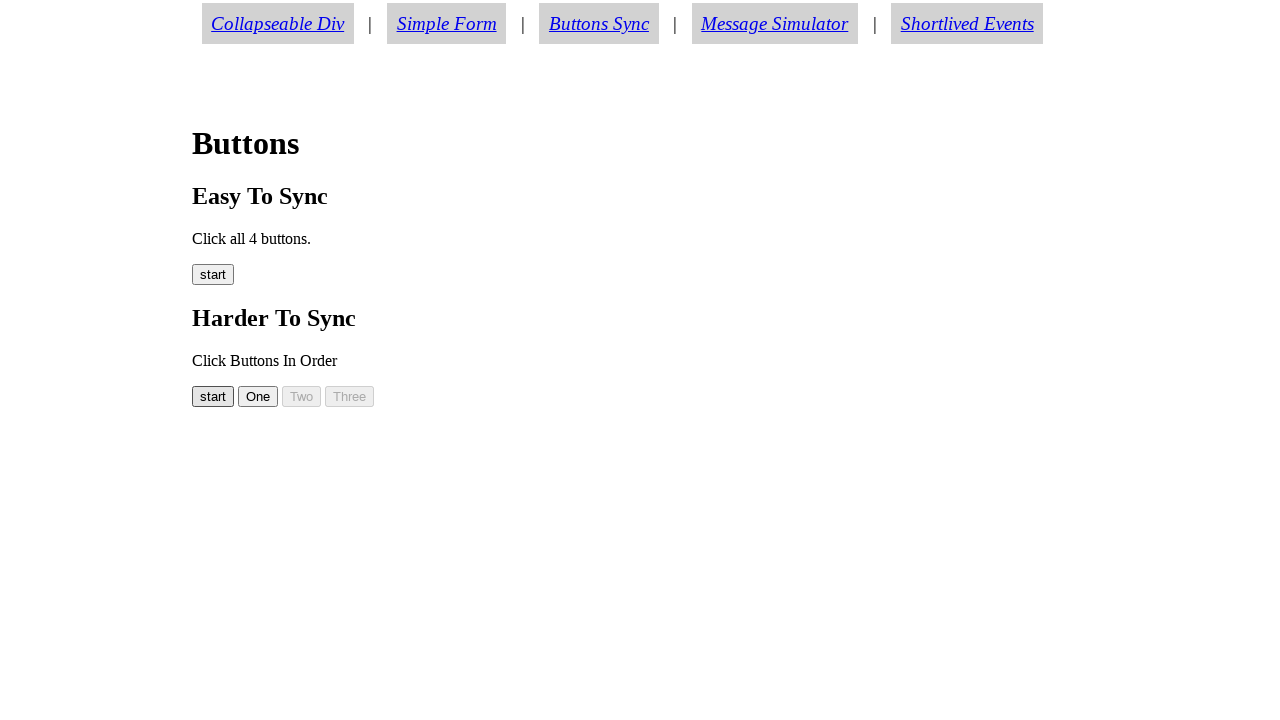